Verifies that the navigation header menu contains the expected list of items

Starting URL: http://www.marksandspencer.com/s/wine-shop/find-your-perfect-wine

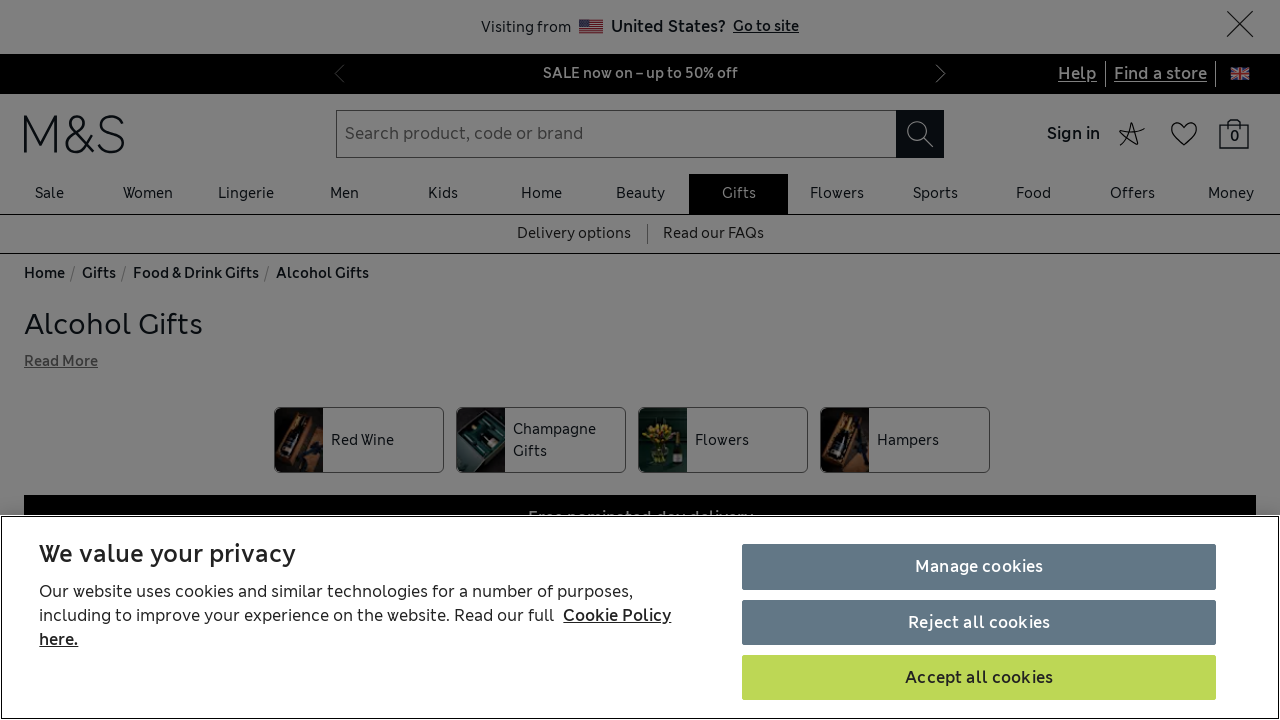

Navigated to Marks and Spencer wine shop page
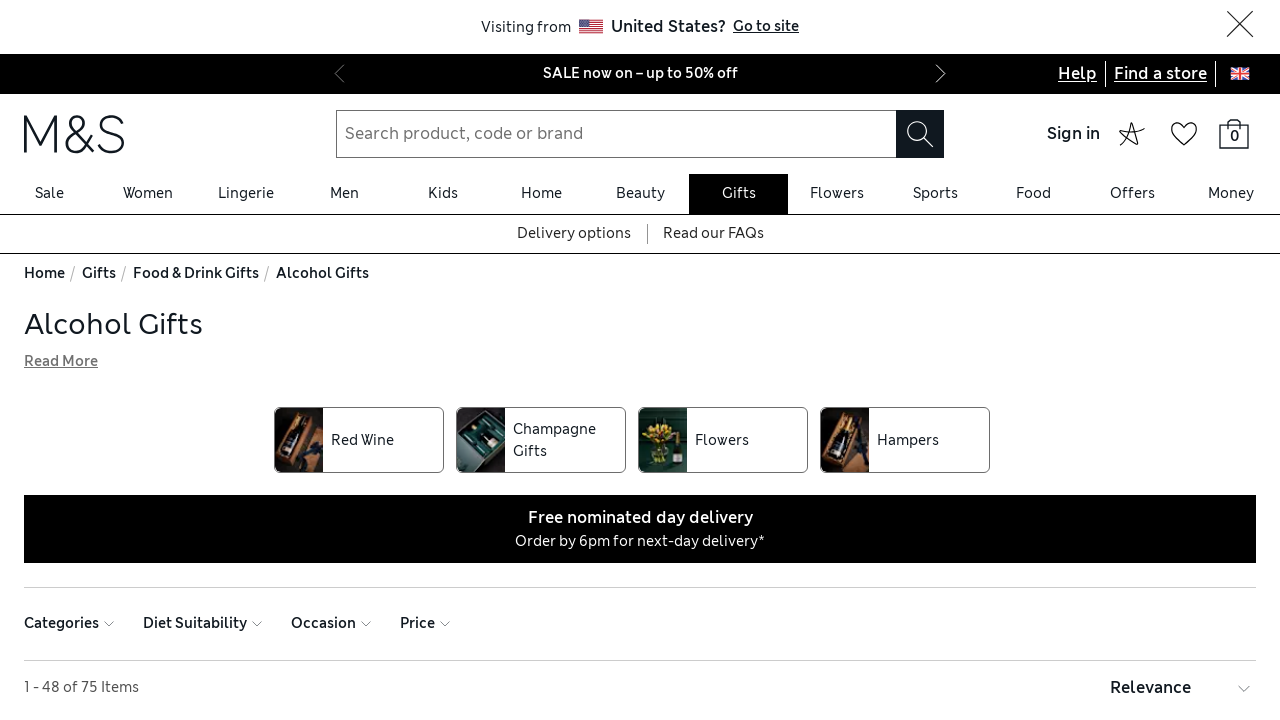

Located all navigation header links
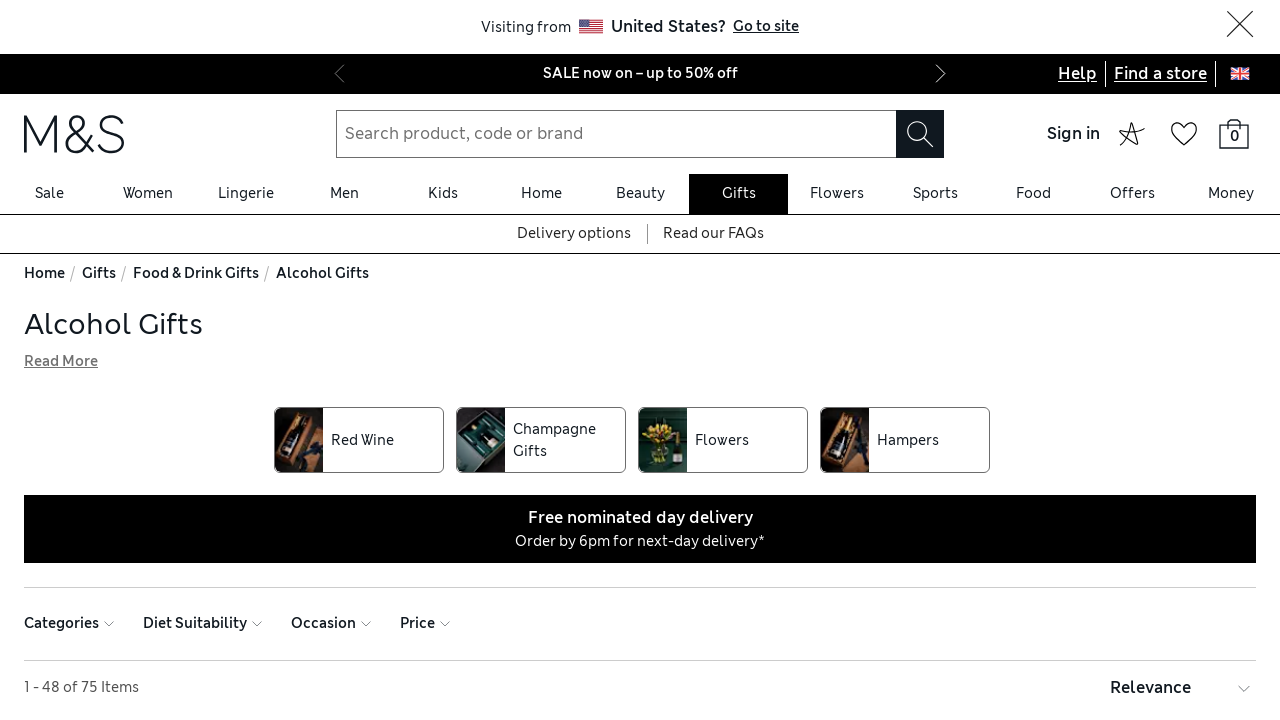

Defined expected navigation header items list
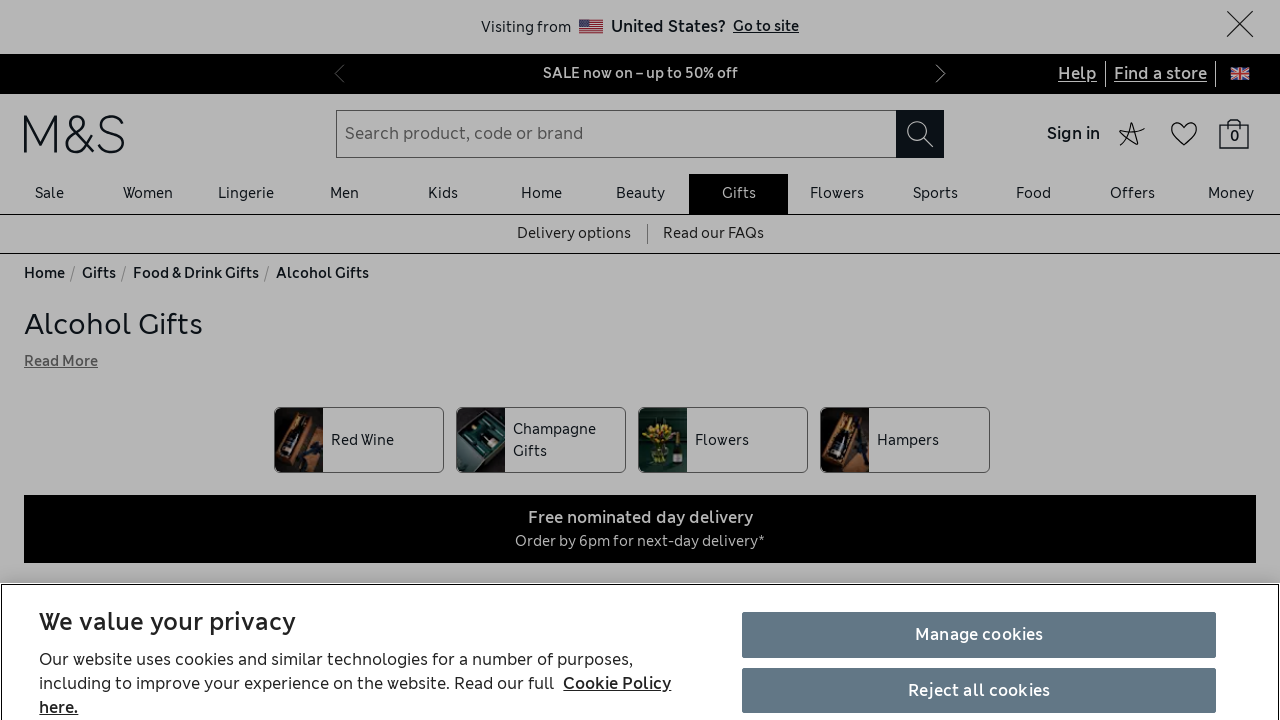

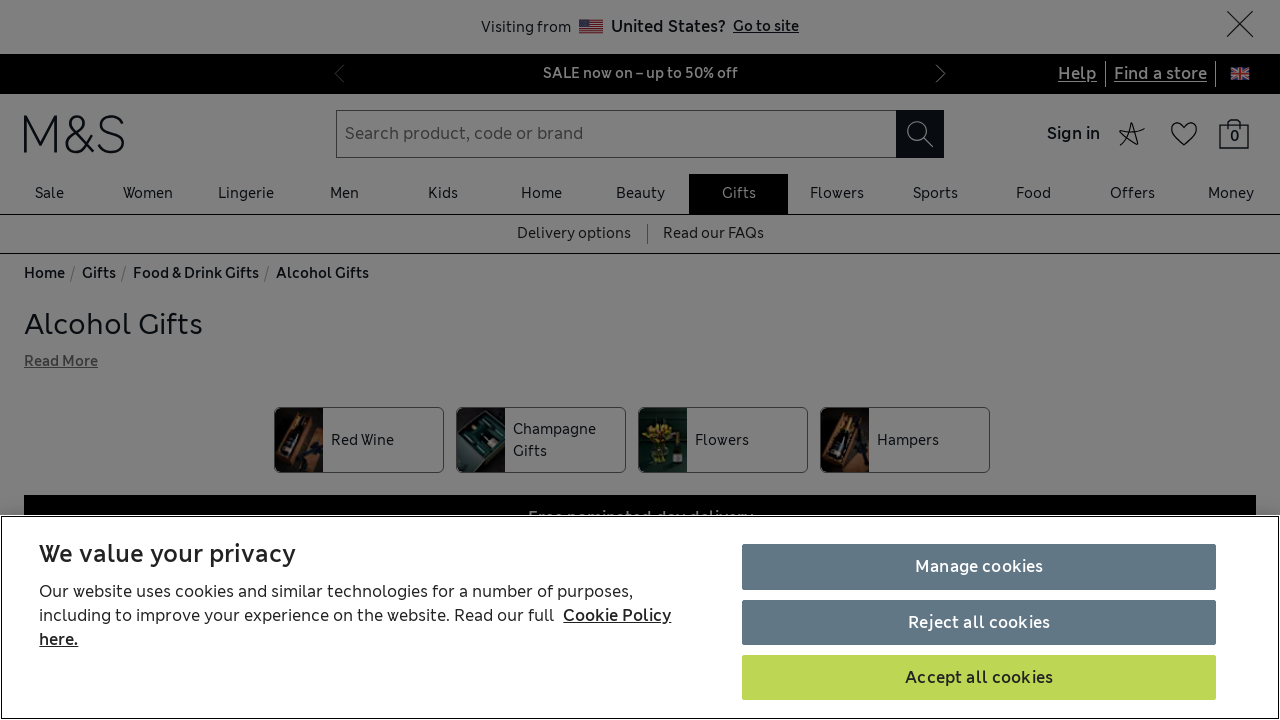